Tests the name field on a text box form by clearing it and entering a name value

Starting URL: https://demoqa.com/text-box

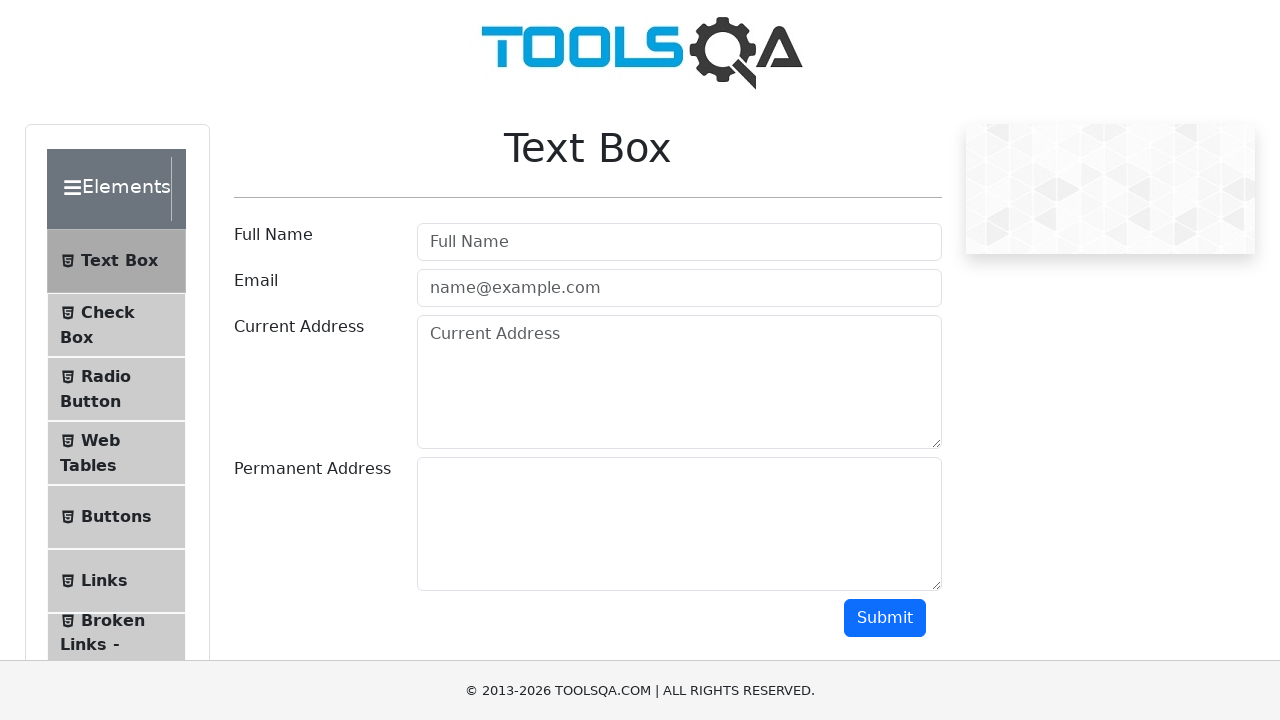

Cleared the name field on #userName
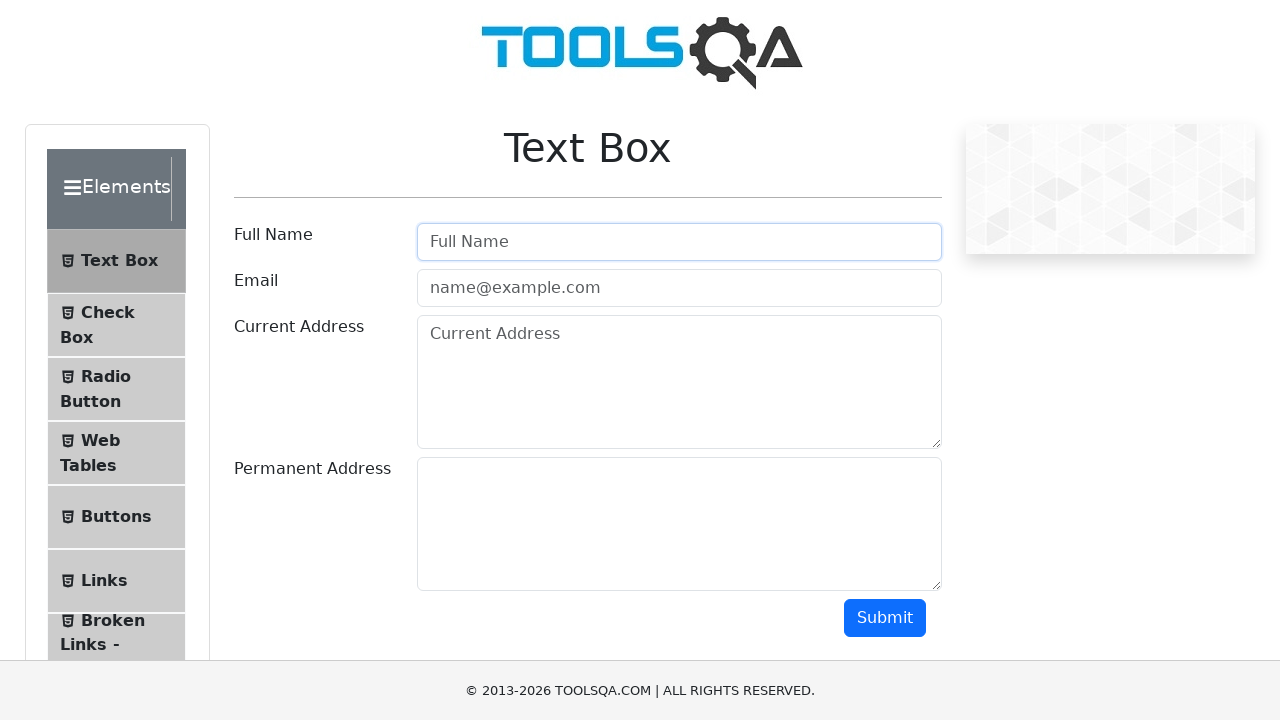

Entered 'Test Testovich' into the name field on #userName
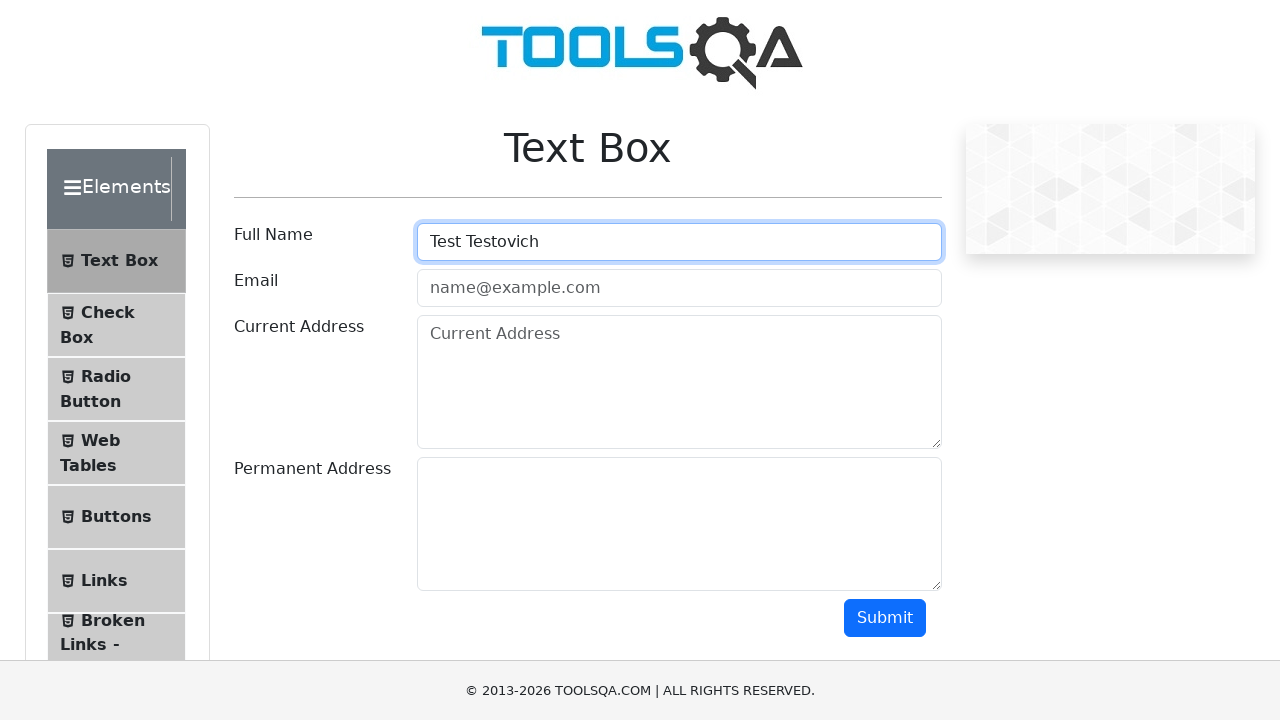

Verified name field contains 'Test Testovich'
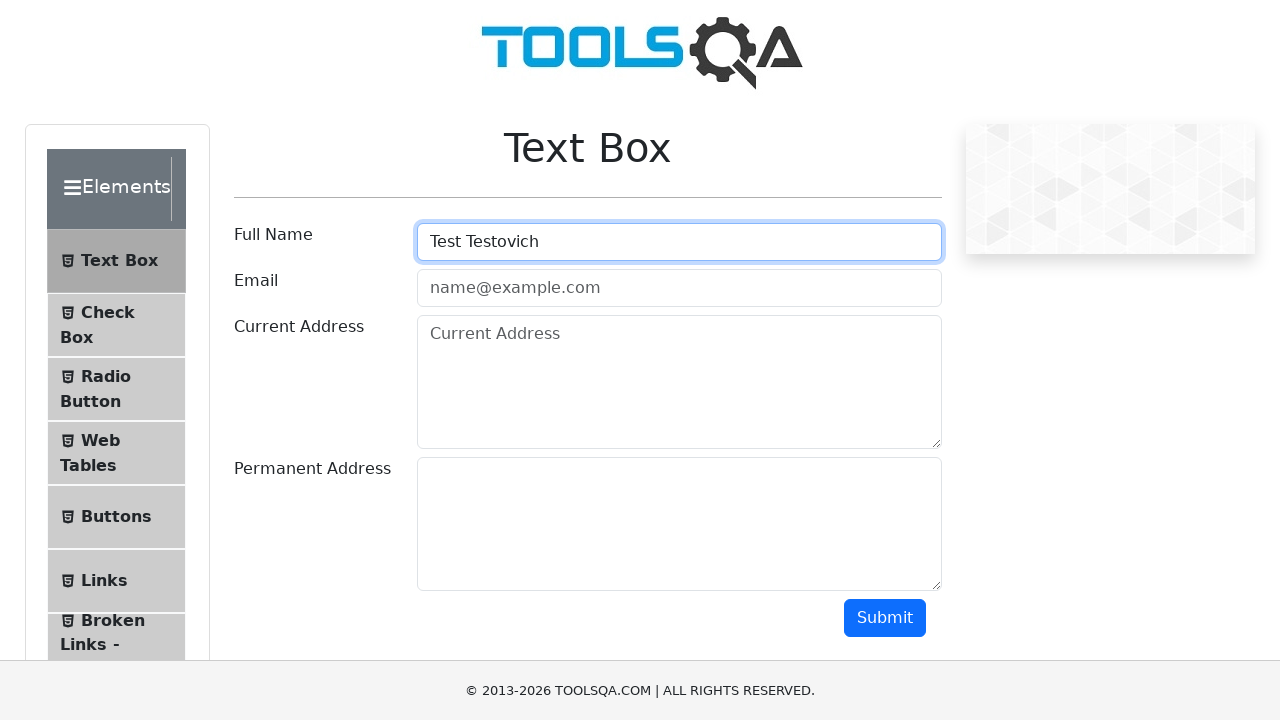

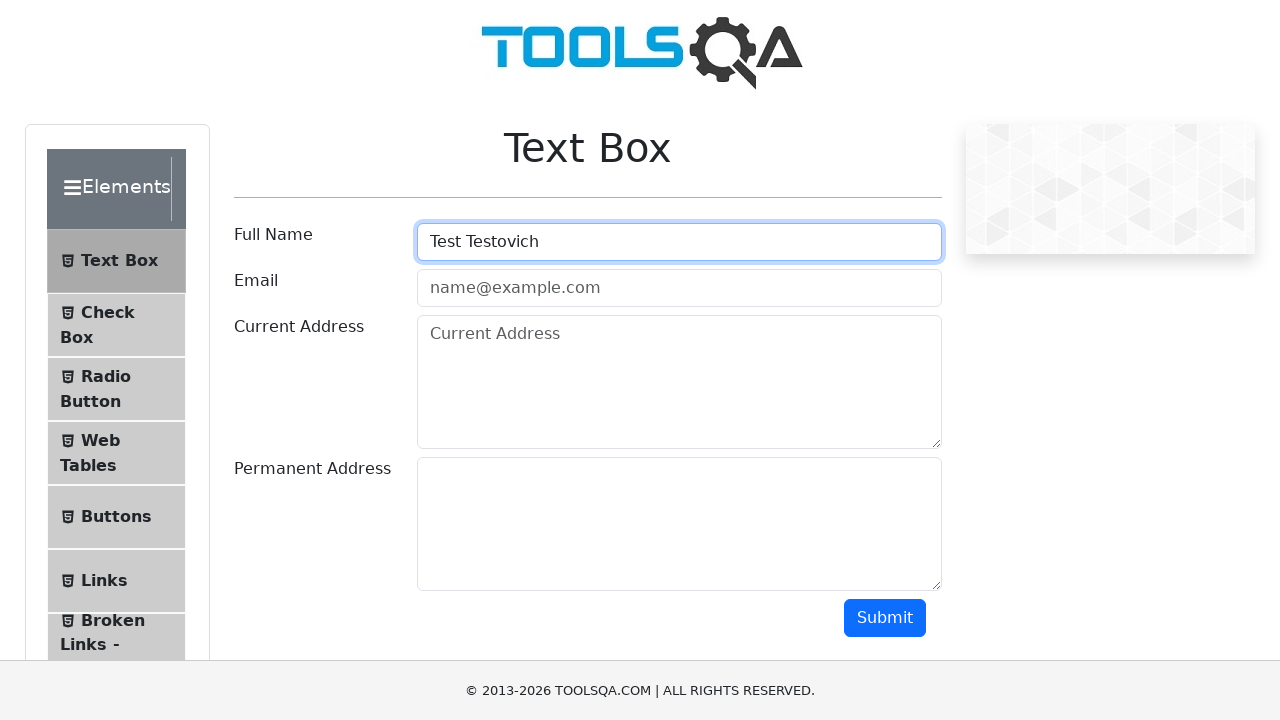